Tests radio button interactions on a demo QA site by clicking the "Yes" radio button and then the "Impressive" radio button using JavaScript click execution.

Starting URL: https://demoqa.com/radio-button

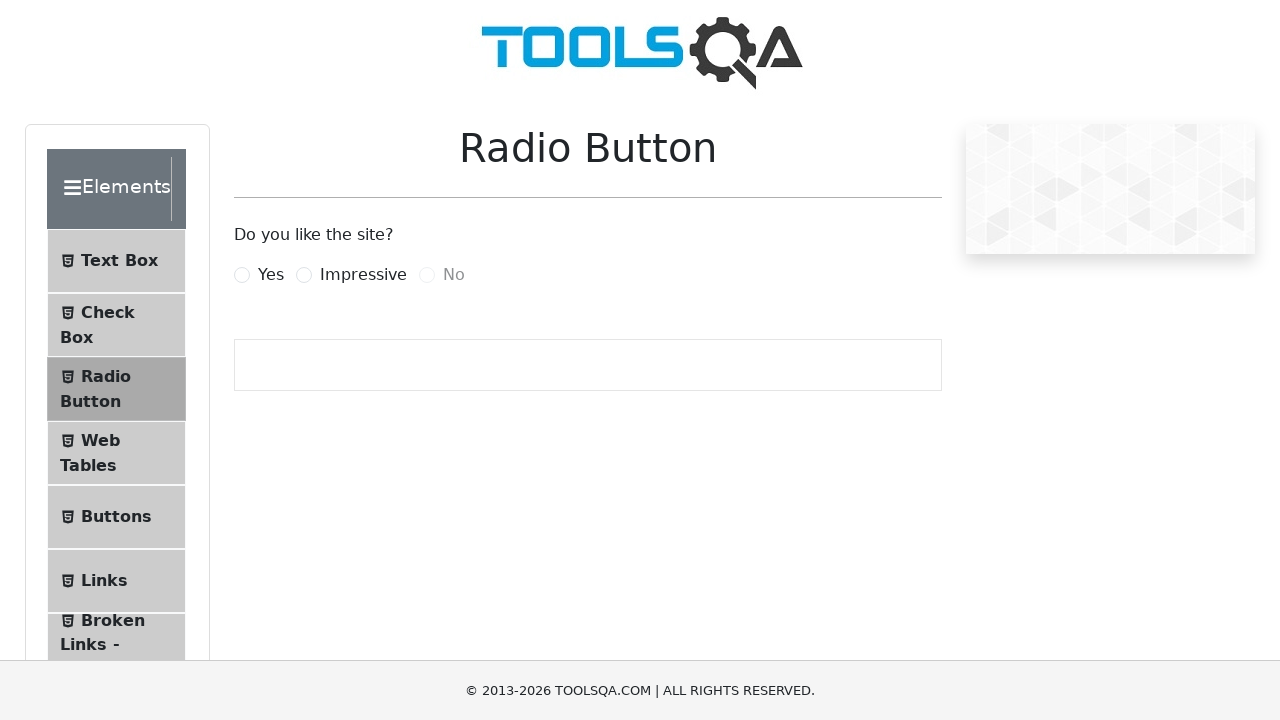

Clicked the 'Yes' radio button using JavaScript
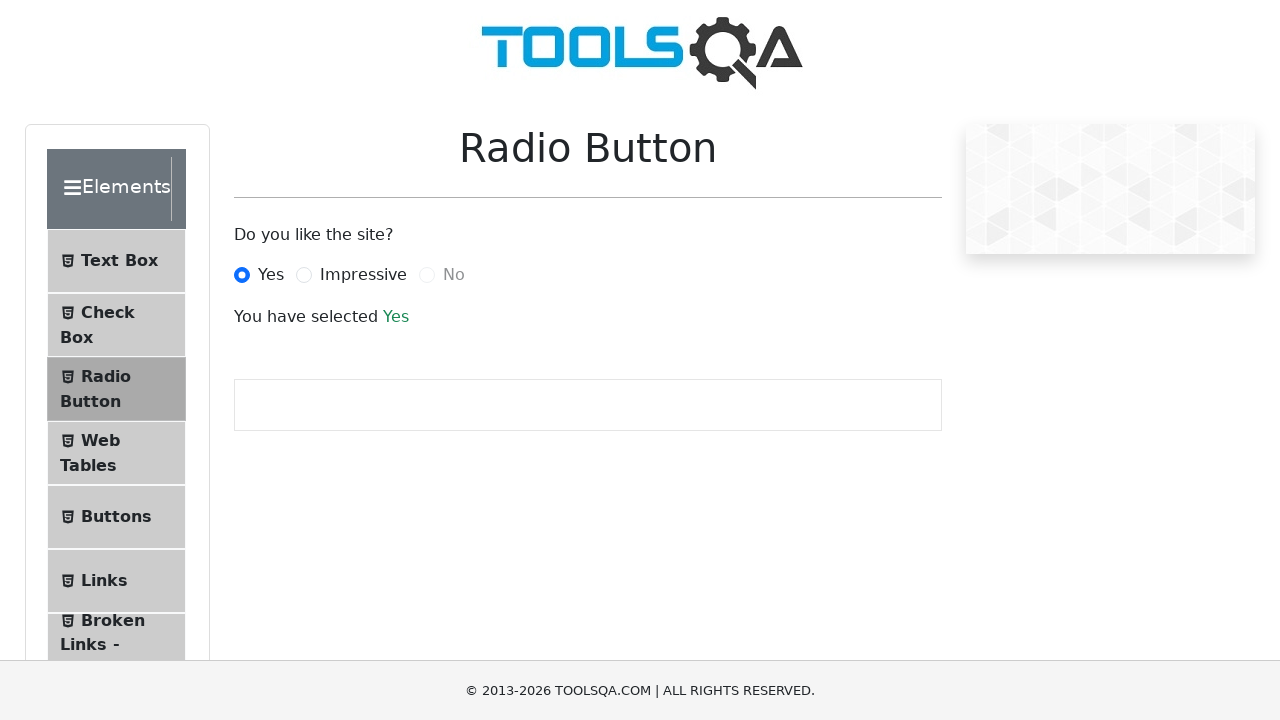

Waited 500ms for UI to update after clicking 'Yes'
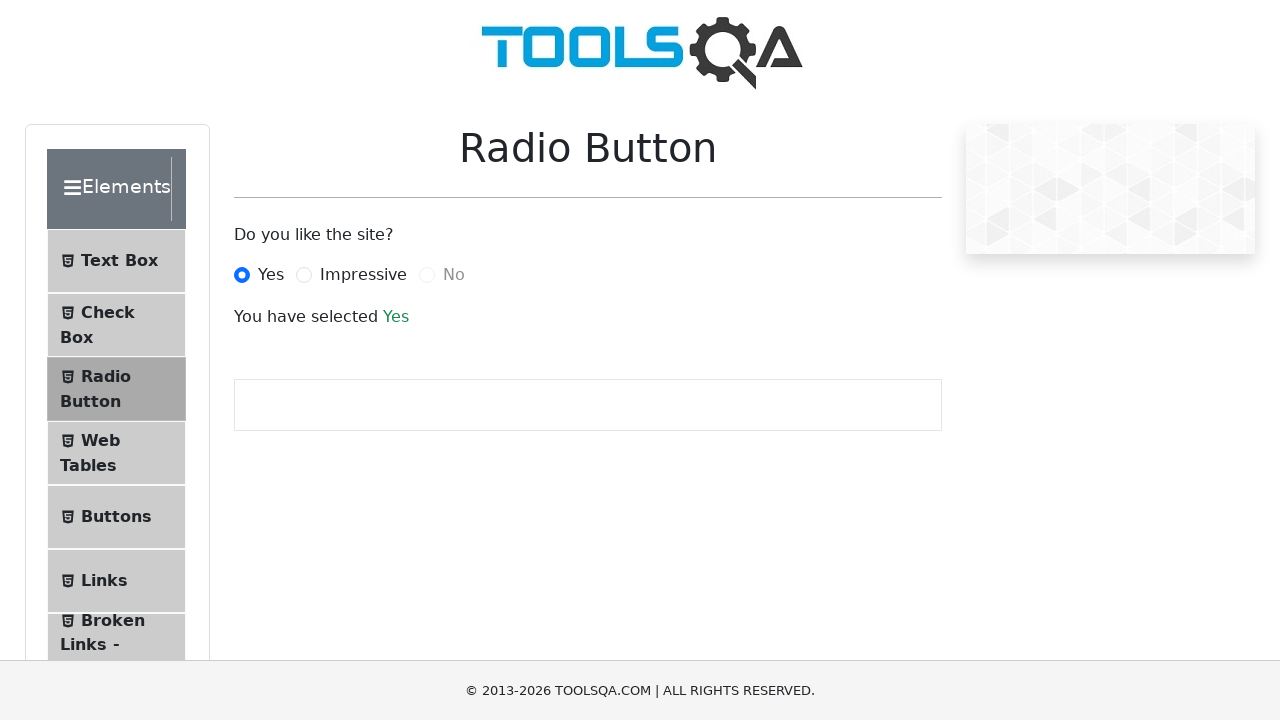

Clicked the 'Impressive' radio button using JavaScript
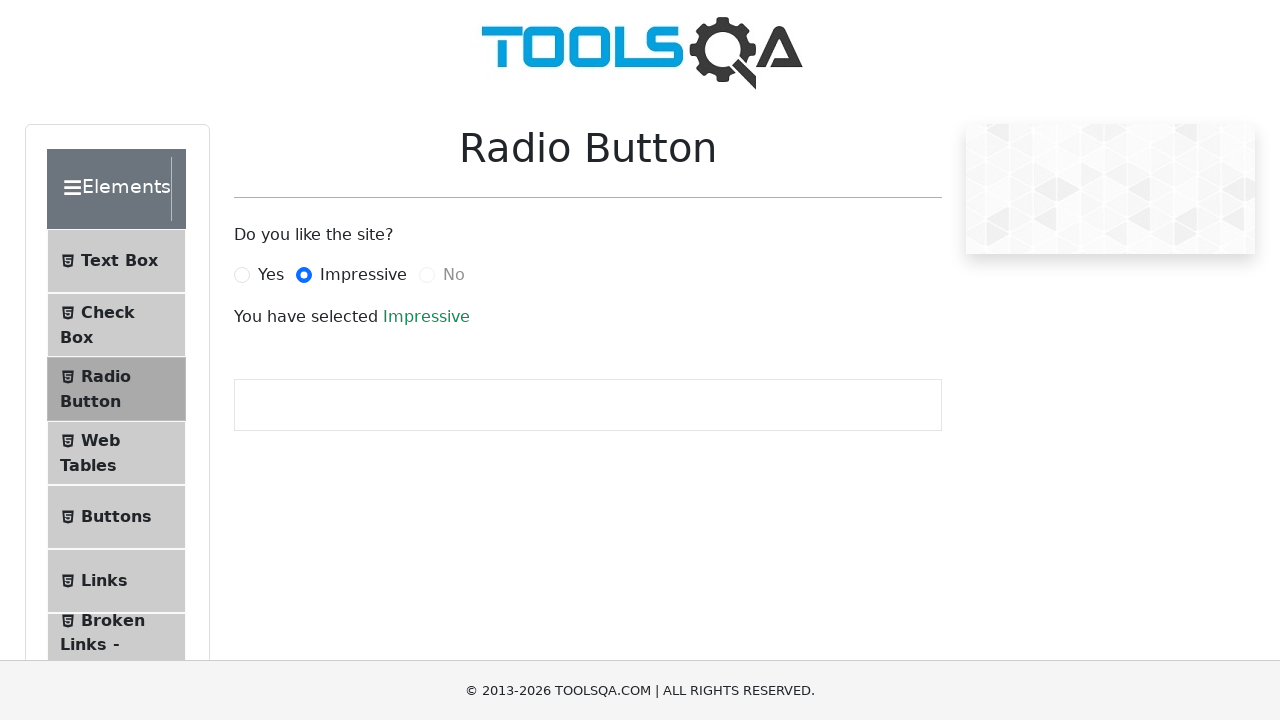

Verified that 'Impressive' radio button selection is displayed
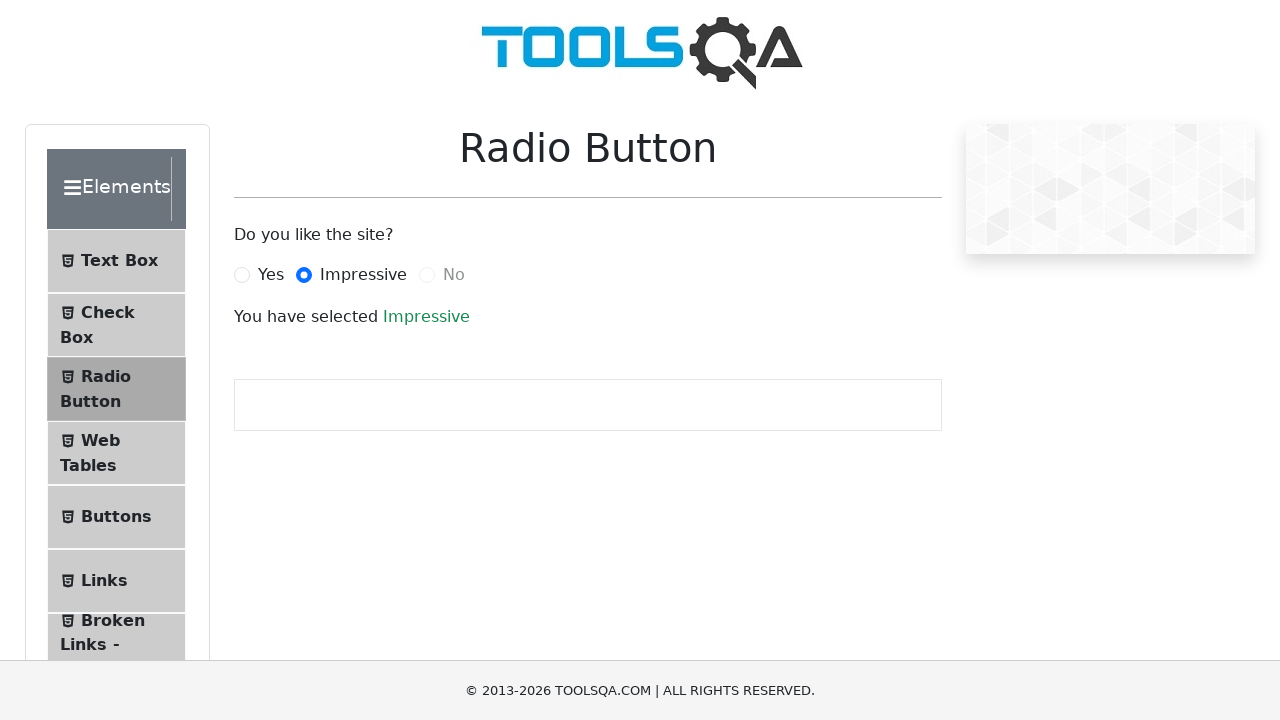

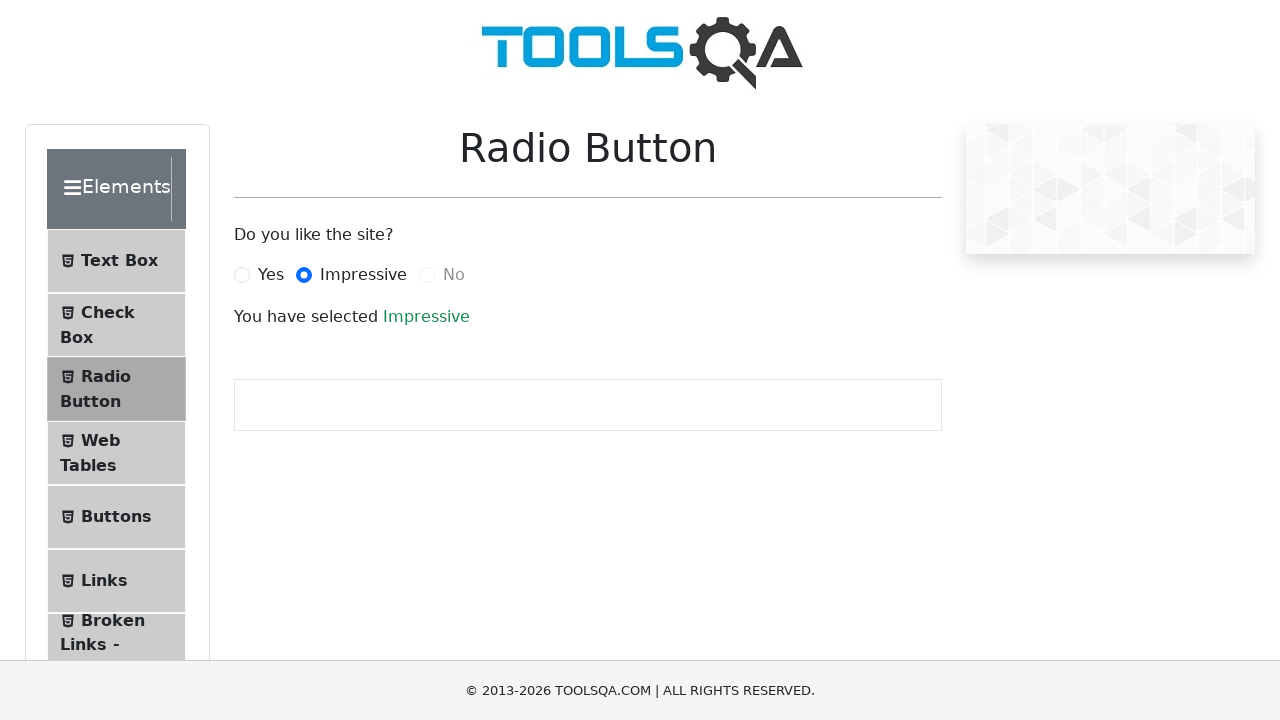